Opens the Playwright documentation site, clicks on the search button to open the search modal, clicks on the search input field, and presses the 'A' key

Starting URL: https://playwright.dev

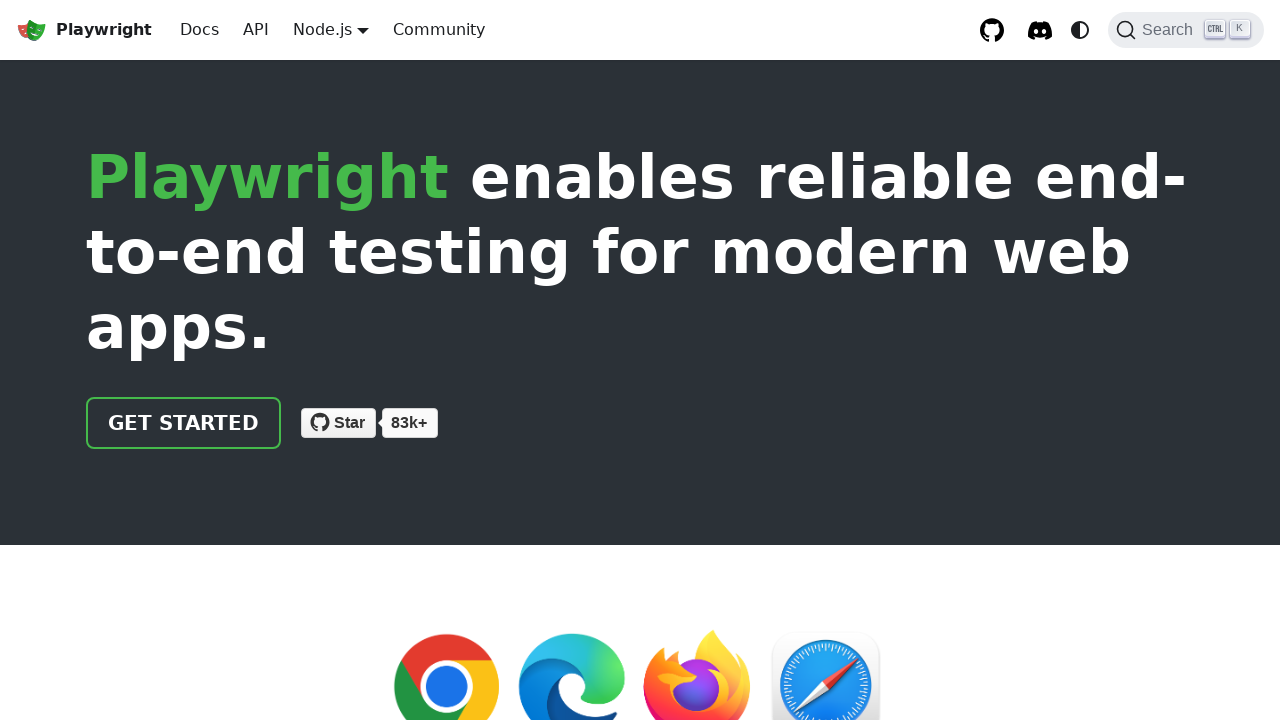

Navigated to Playwright documentation site
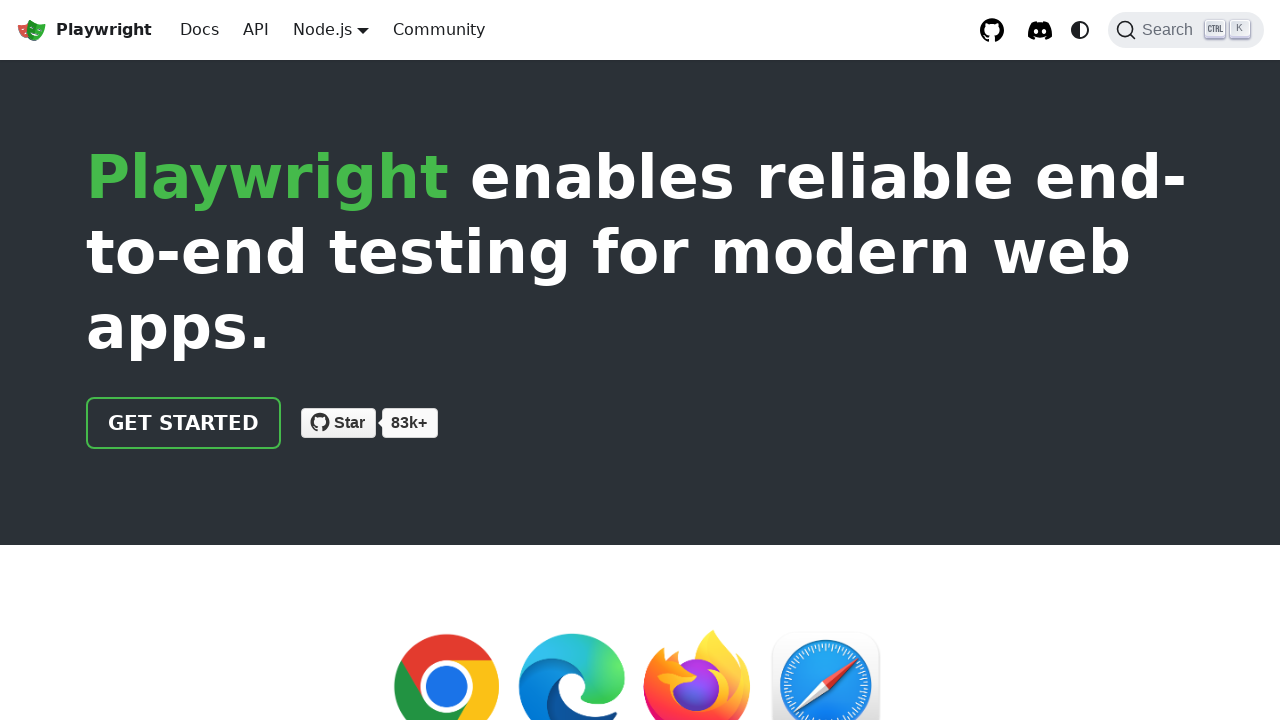

Clicked search button to open search modal at (1186, 30) on .DocSearch-Button
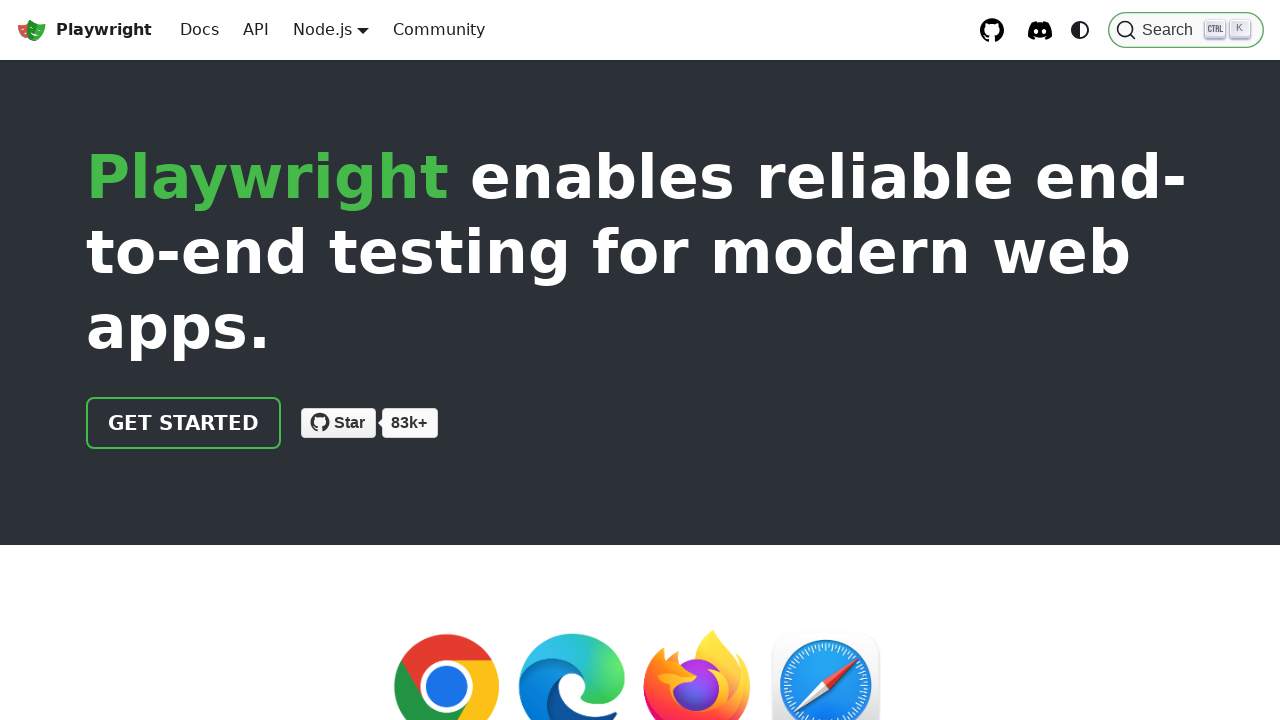

Clicked on search input field at (652, 100) on .DocSearch-Input
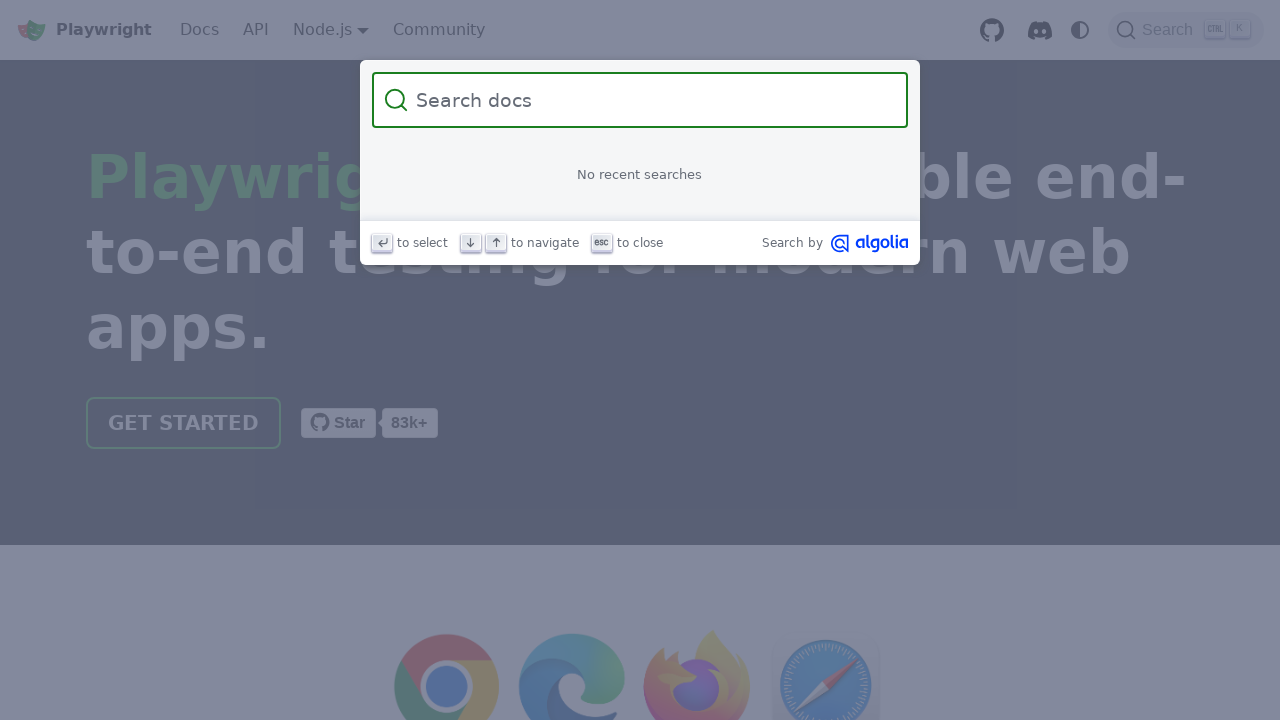

Pressed the 'A' key in search field
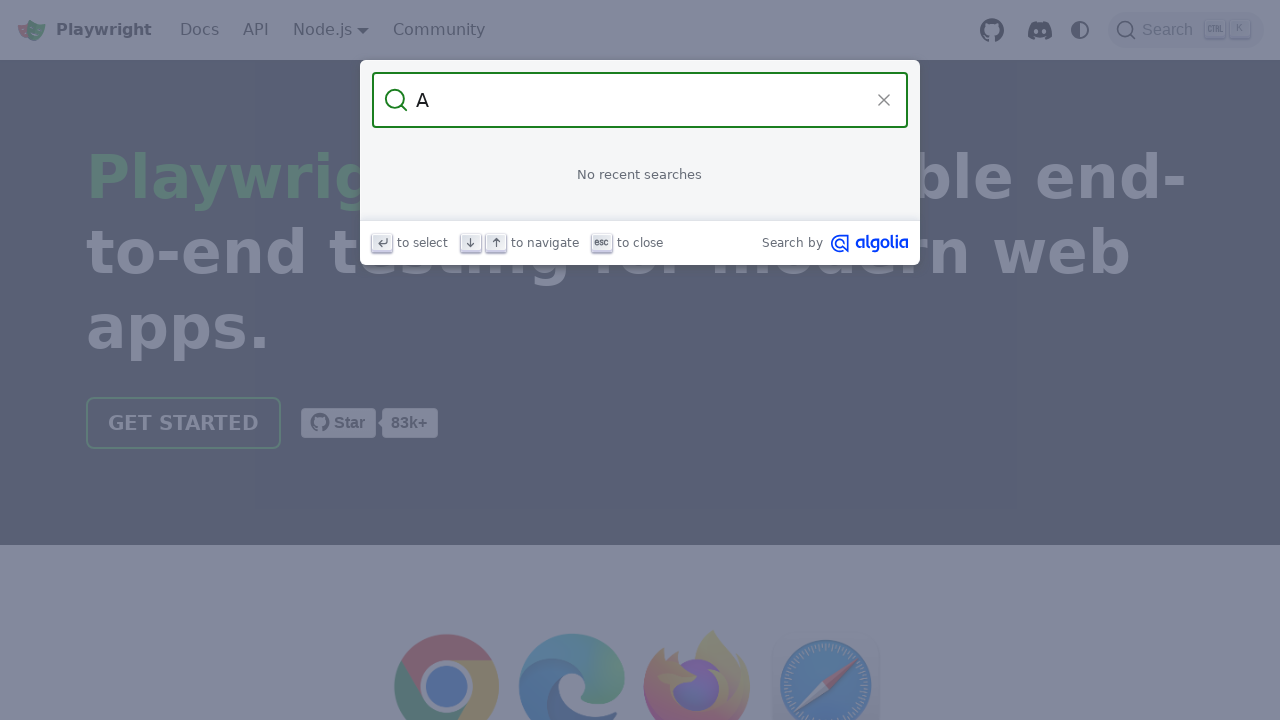

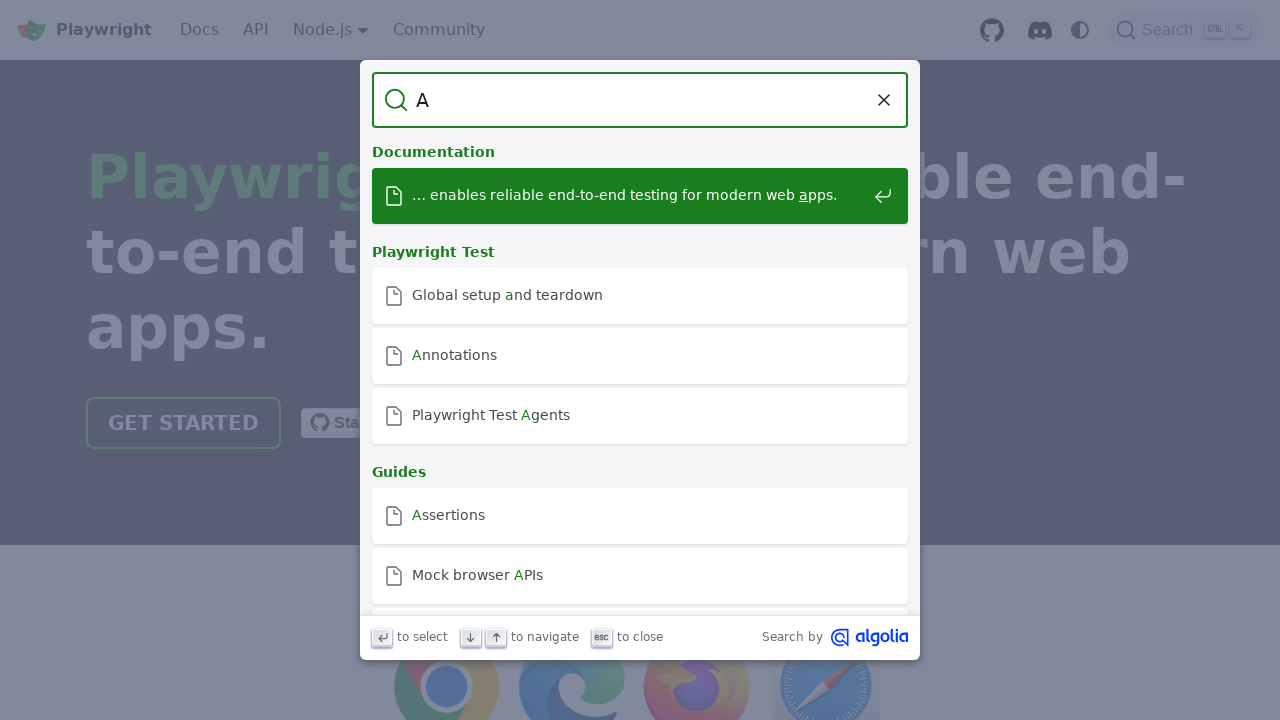